Tests the ability to unselect a checkbox by clicking on the second checkbox if it's already selected, then verifies it becomes unselected

Starting URL: https://the-internet.herokuapp.com/checkboxes

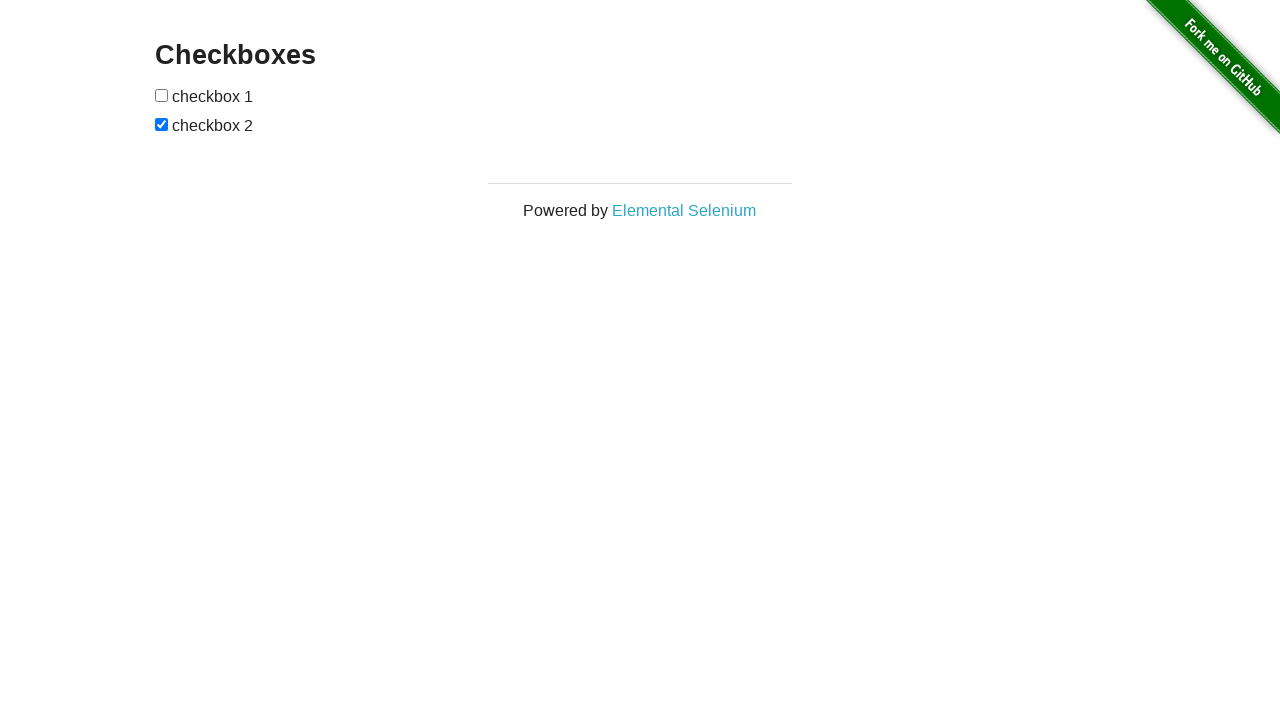

Located the second checkbox element
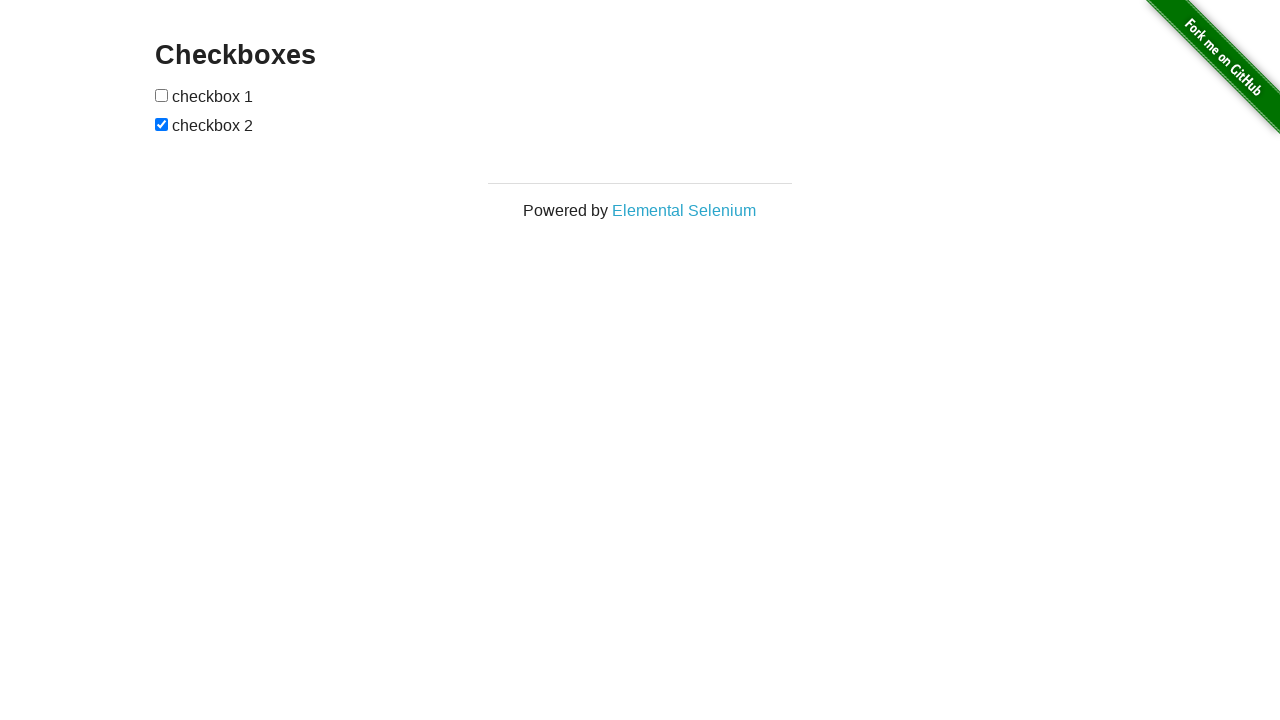

Verified second checkbox is currently selected
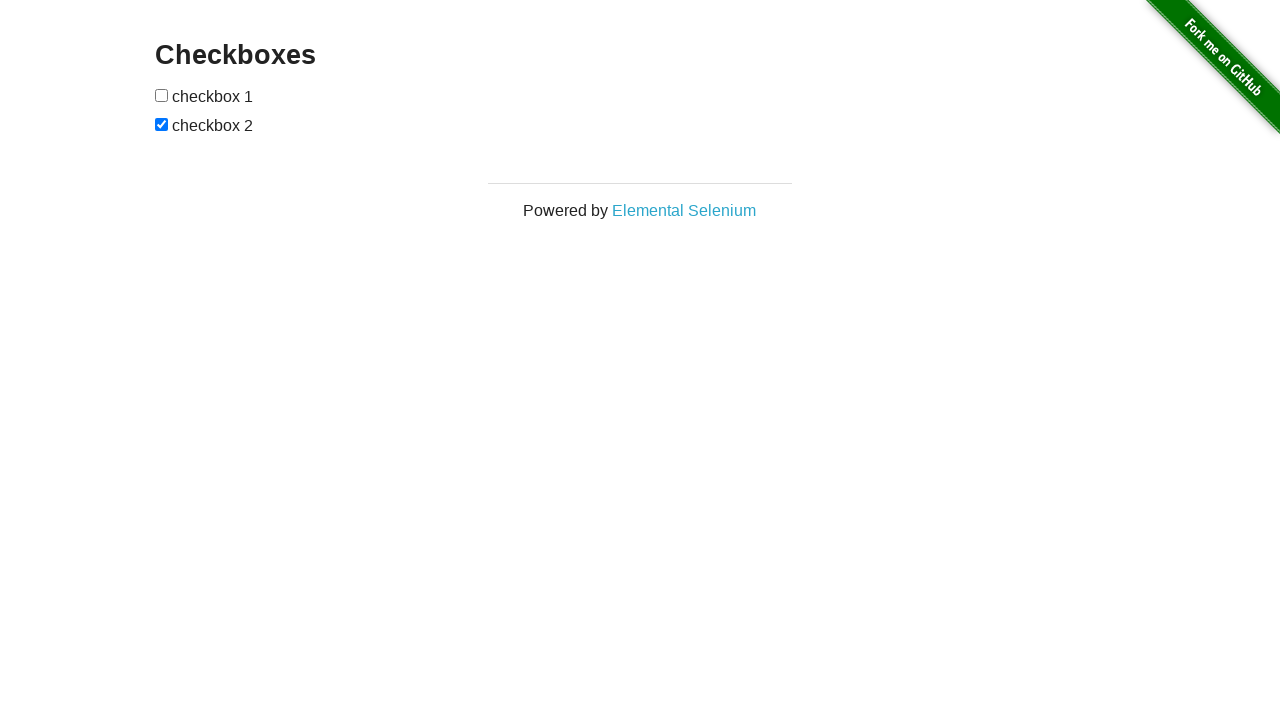

Clicked second checkbox to unselect it at (162, 124) on xpath=//form[@id]//input[2]
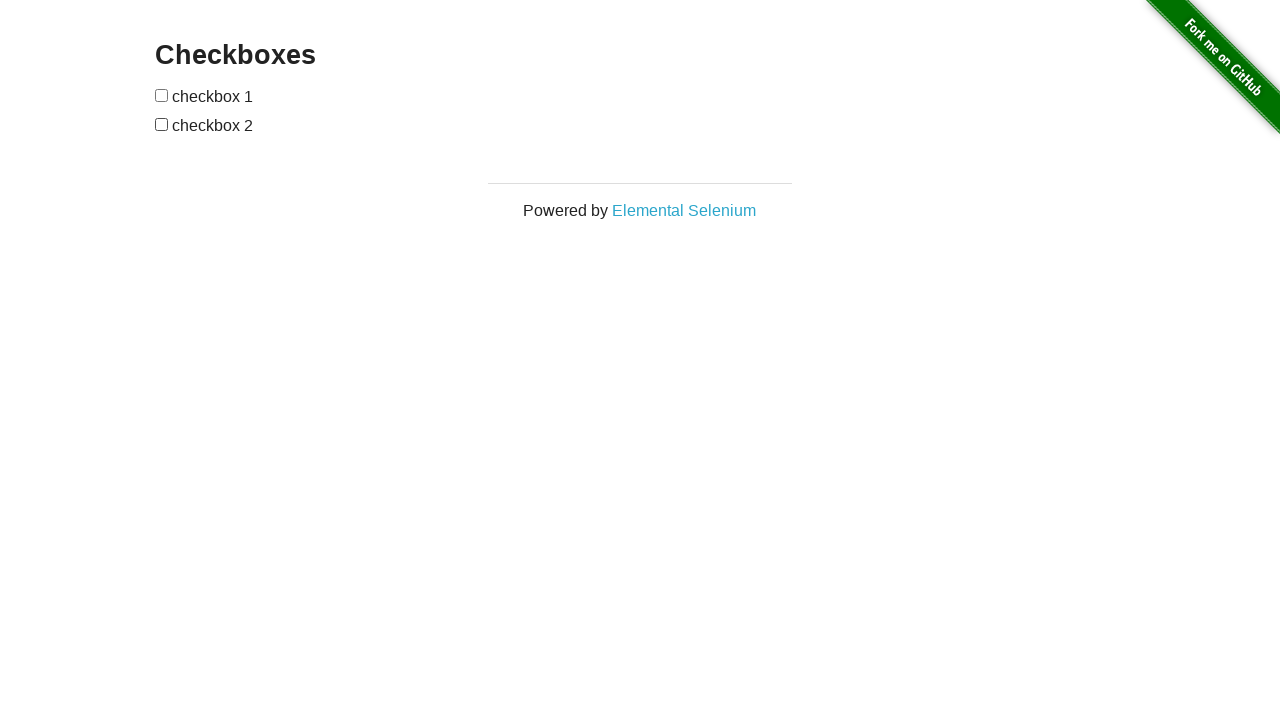

Verified second checkbox is now unselected
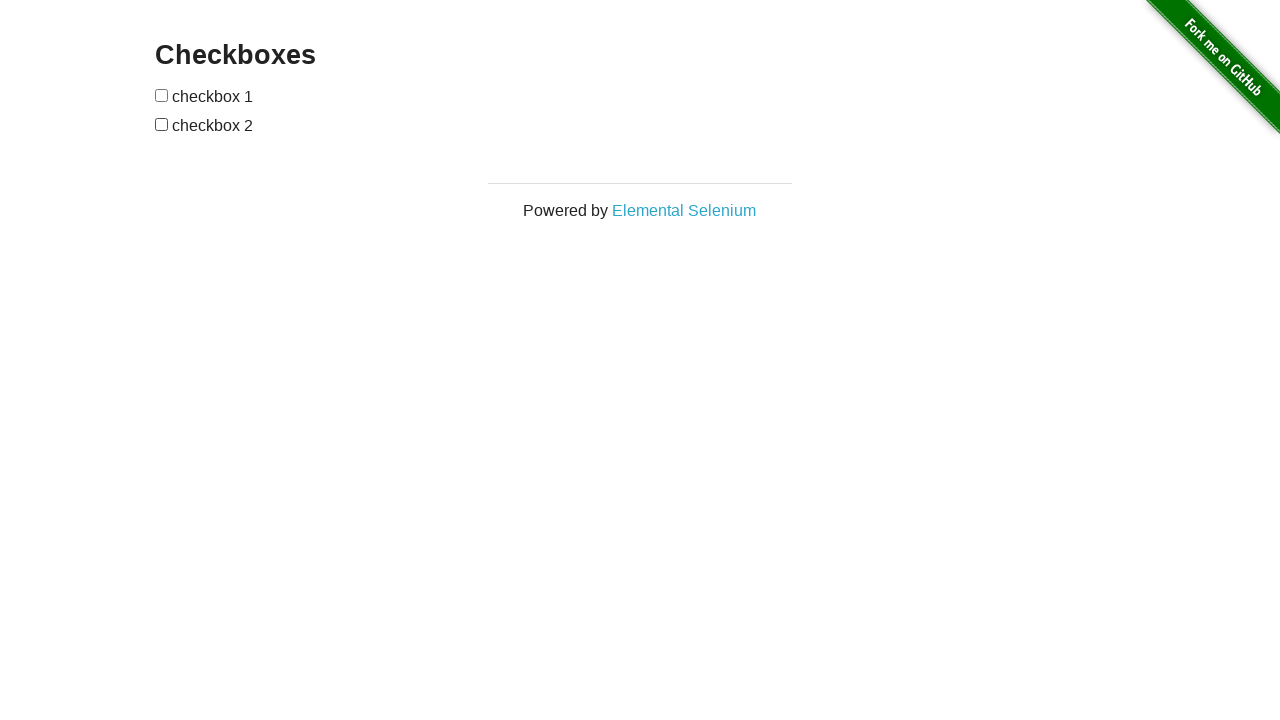

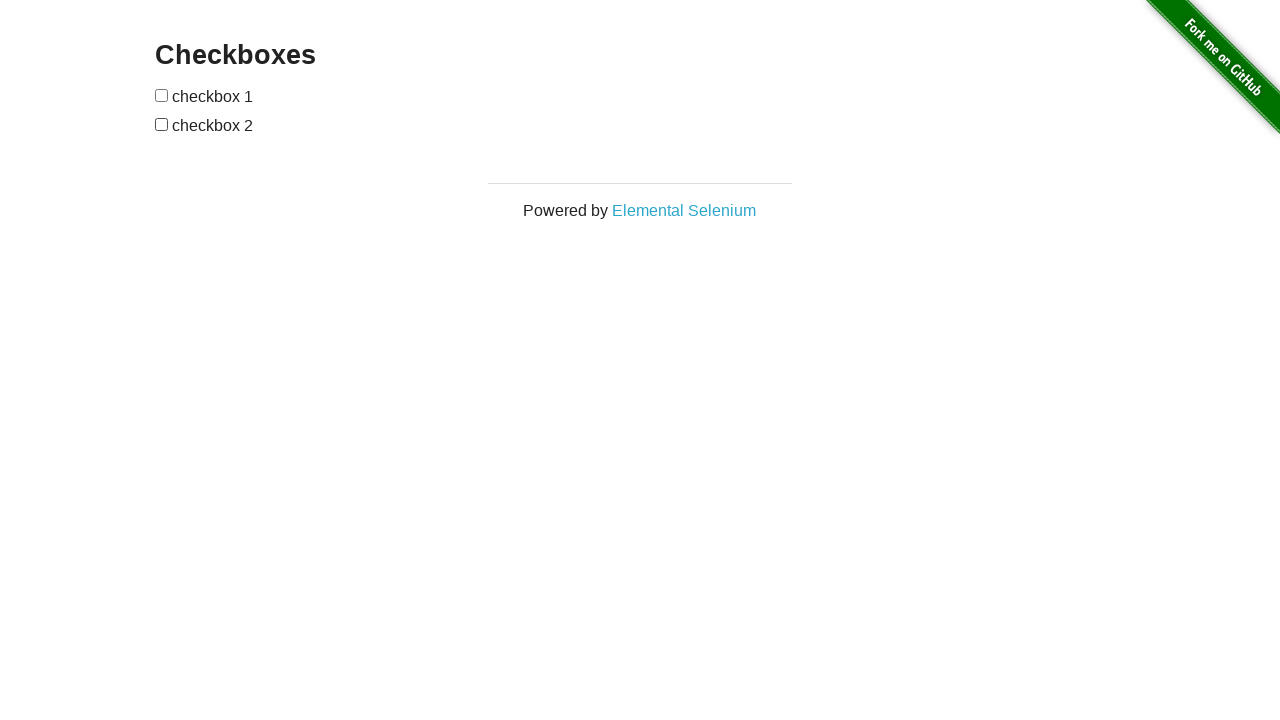